Tests keyboard input by clicking on a table cell and sending text to it.

Starting URL: http://sahitest.com/demo/label.htm

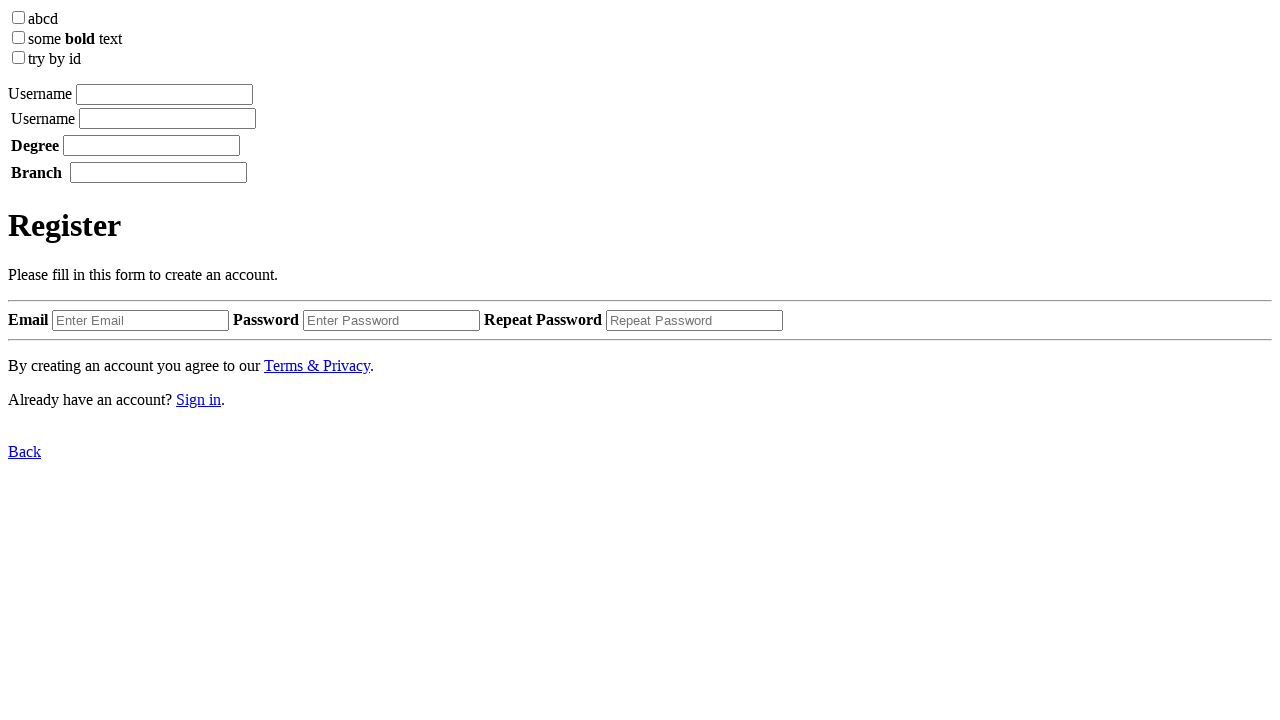

Clicked on the second table cell at (168, 118) on tbody td:nth-child(2)
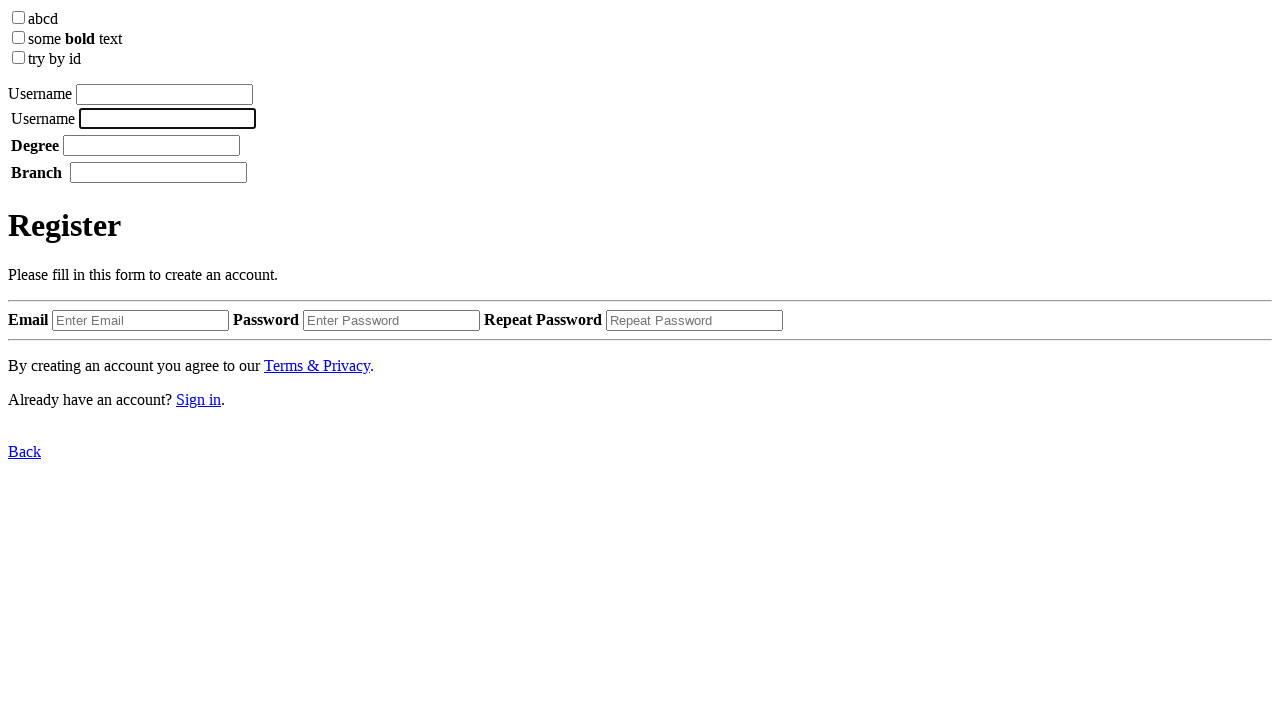

Typed 'testeset' into the table cell
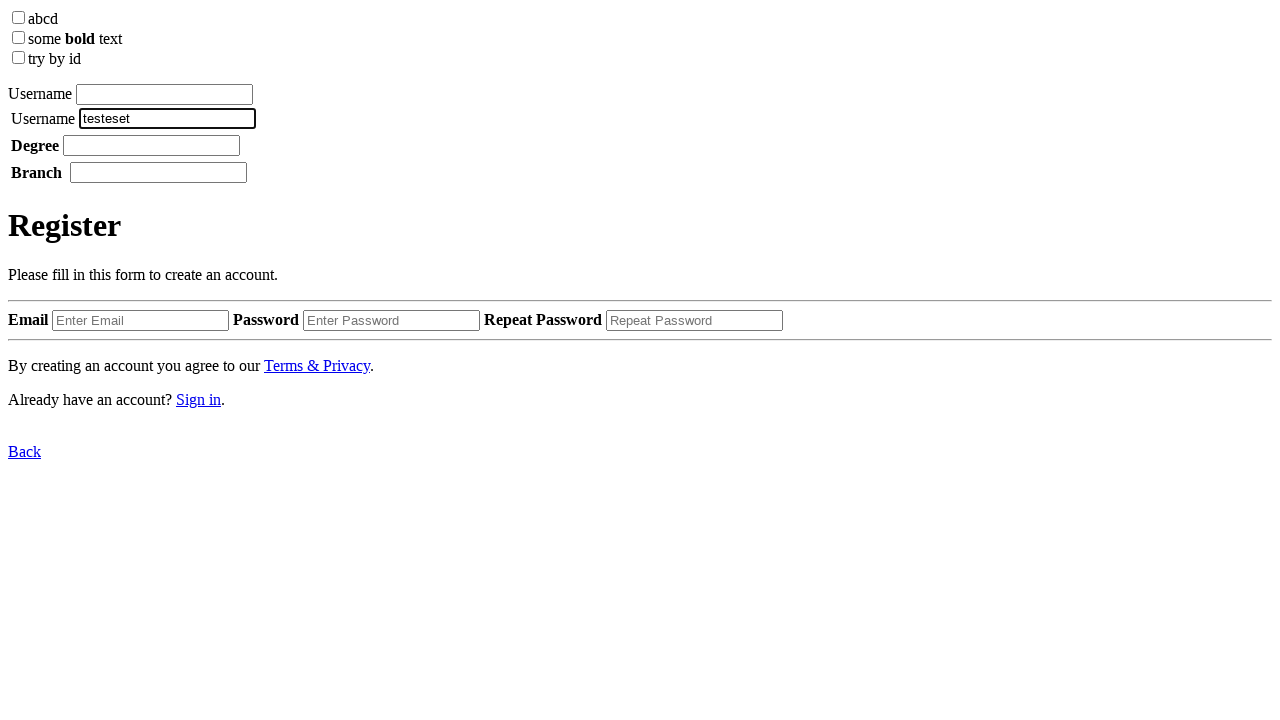

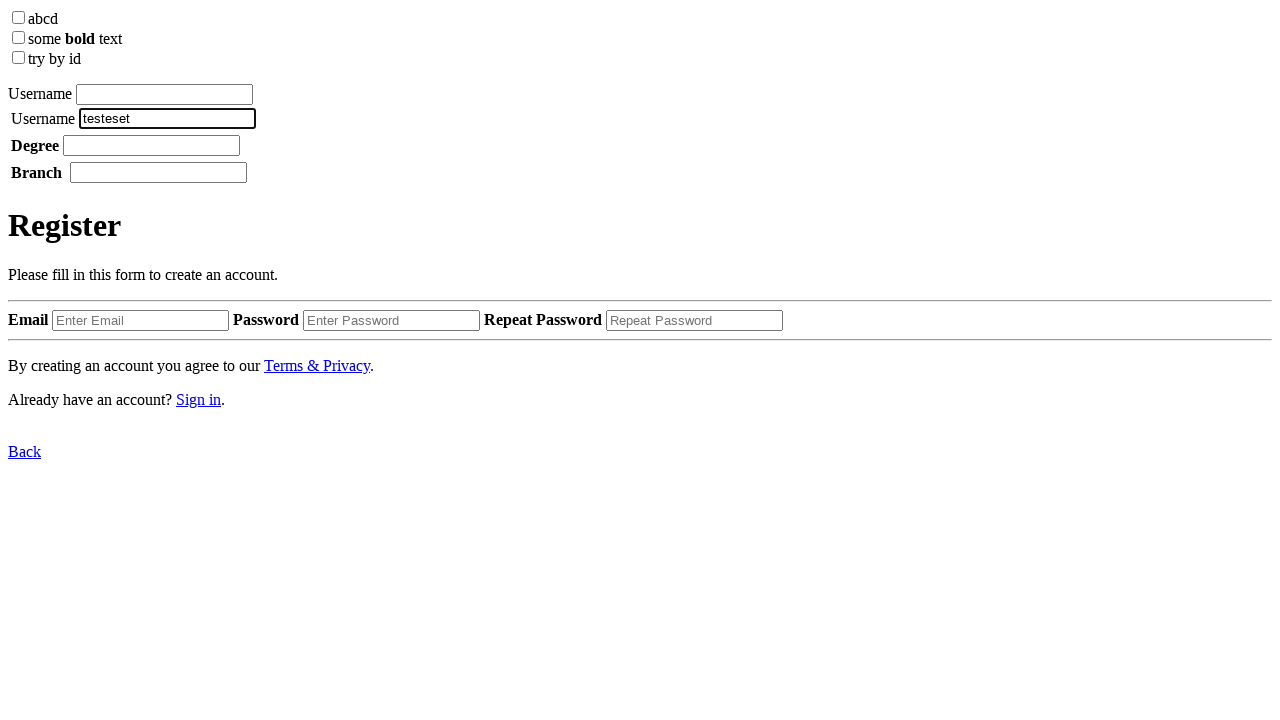